Tests window handling functionality by opening a new window, switching between parent and child windows, and verifying content in each window

Starting URL: https://the-internet.herokuapp.com/

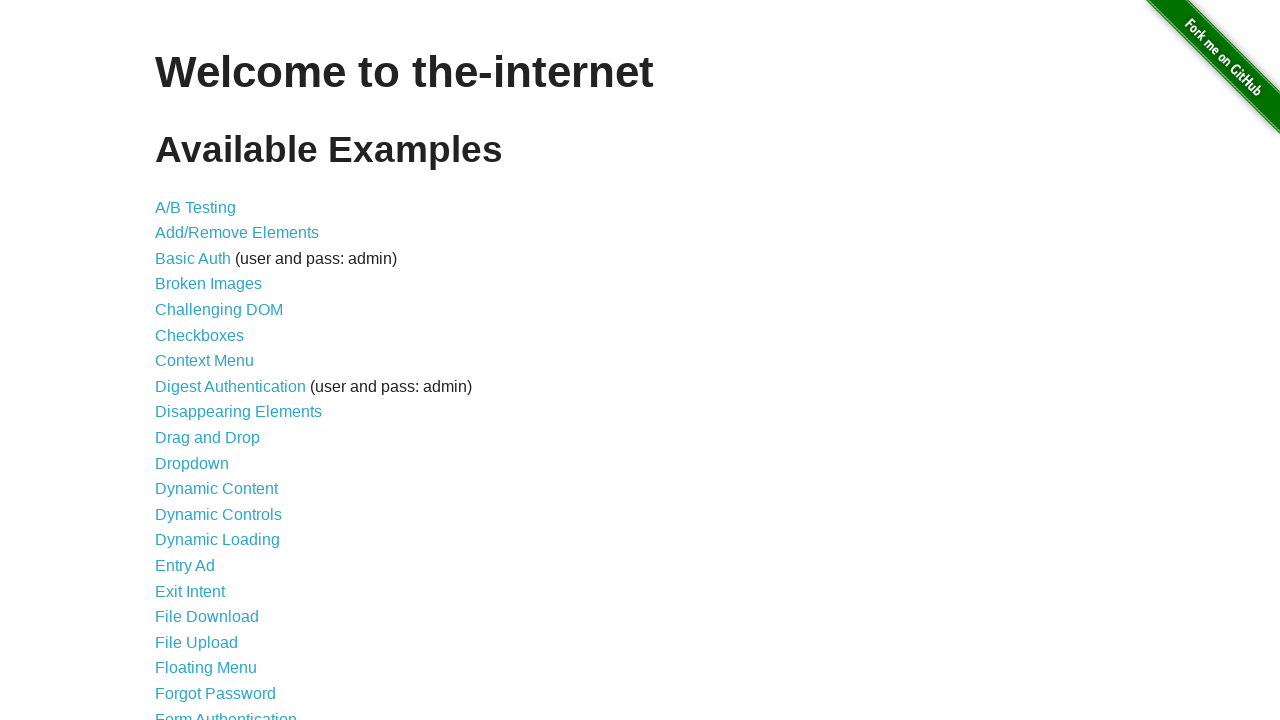

Clicked on 'Multiple Windows' link at (218, 369) on text='Multiple Windows'
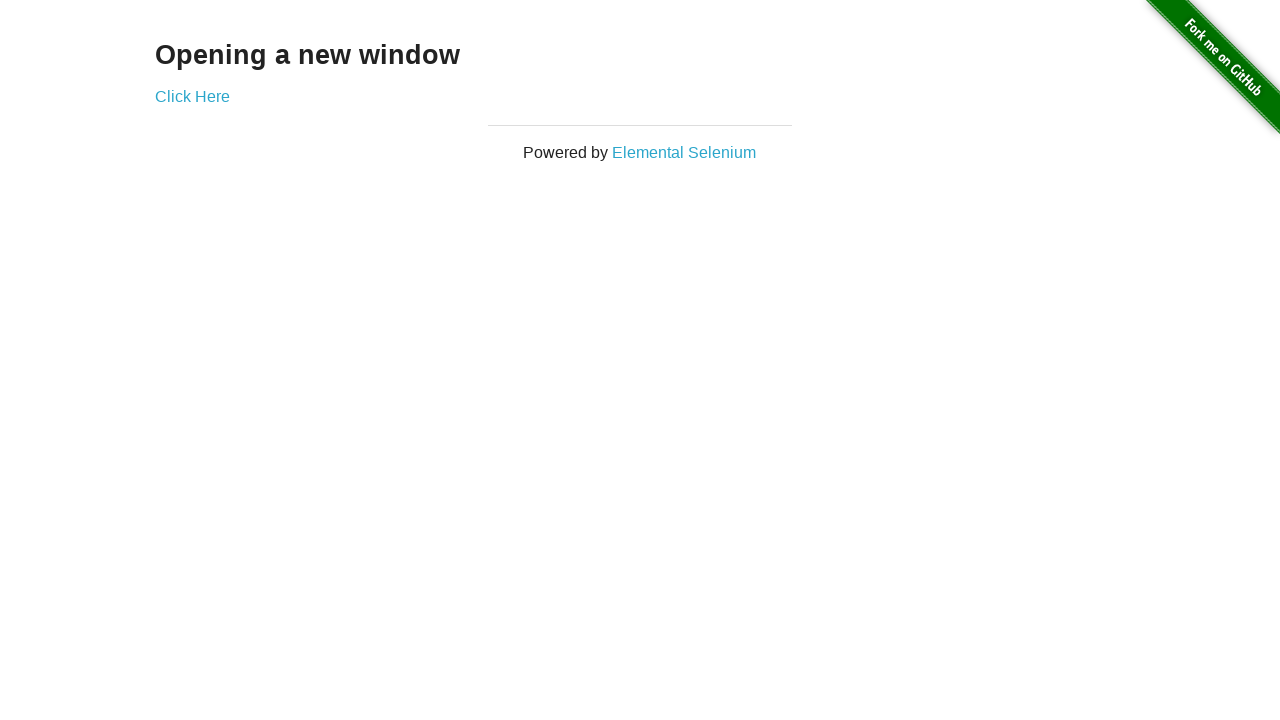

Waited for 'Click Here' selector to appear
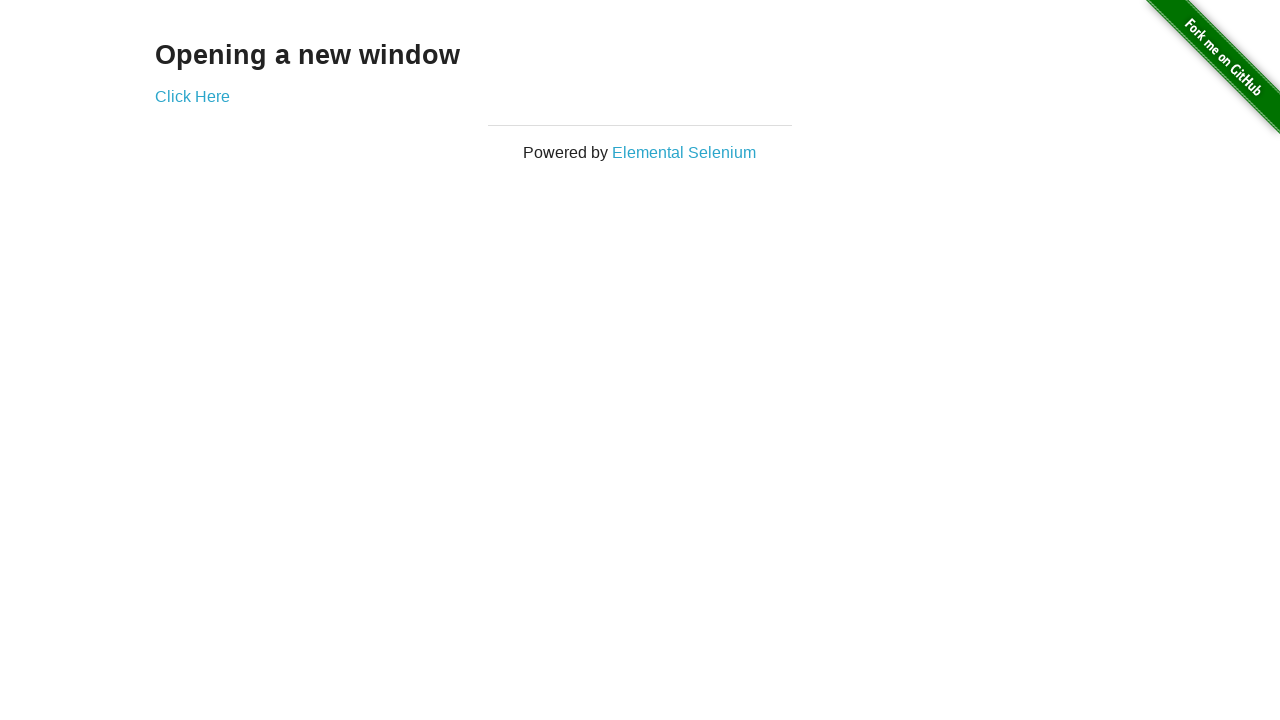

Clicked 'Click Here' to open new window at (192, 96) on text='Click Here'
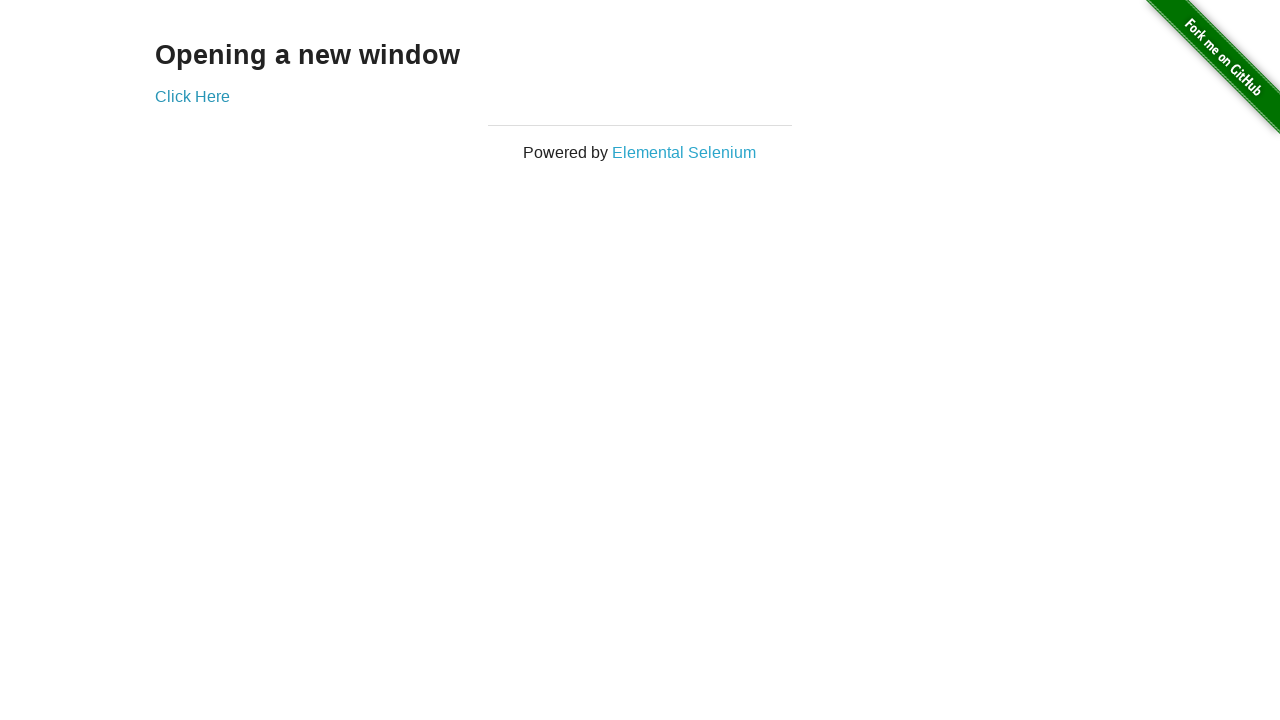

New window opened and captured
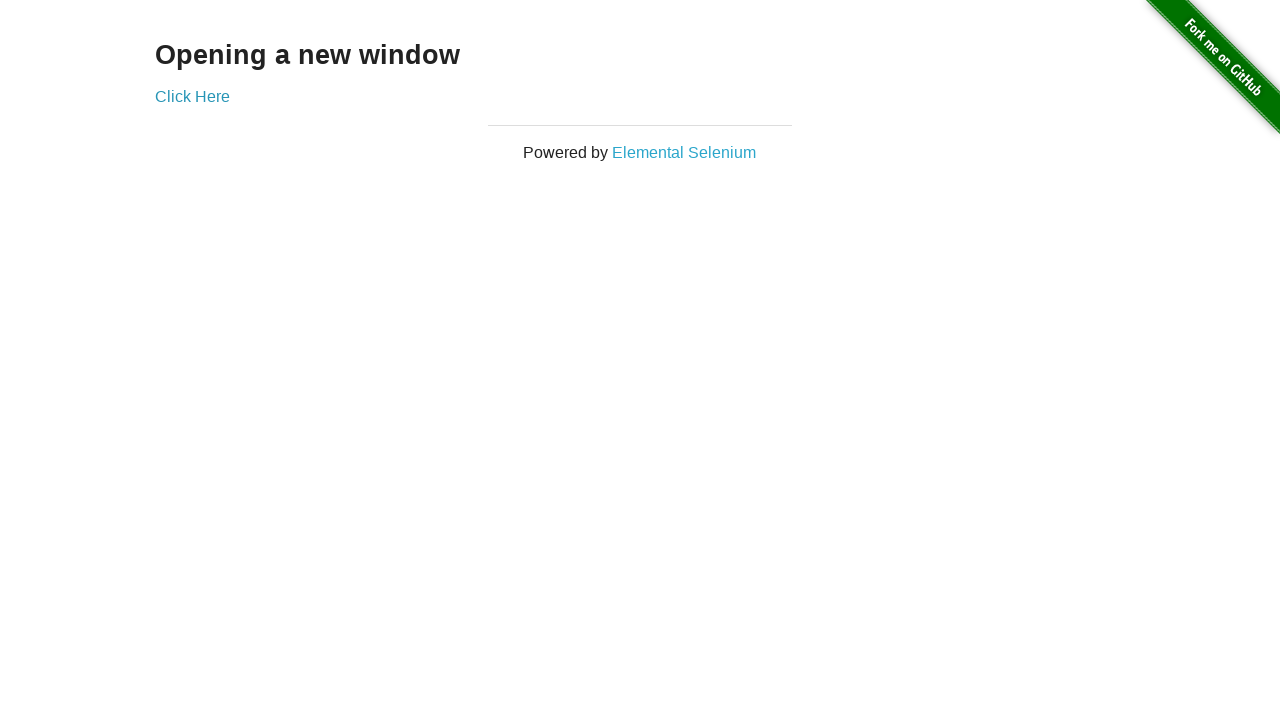

New window finished loading
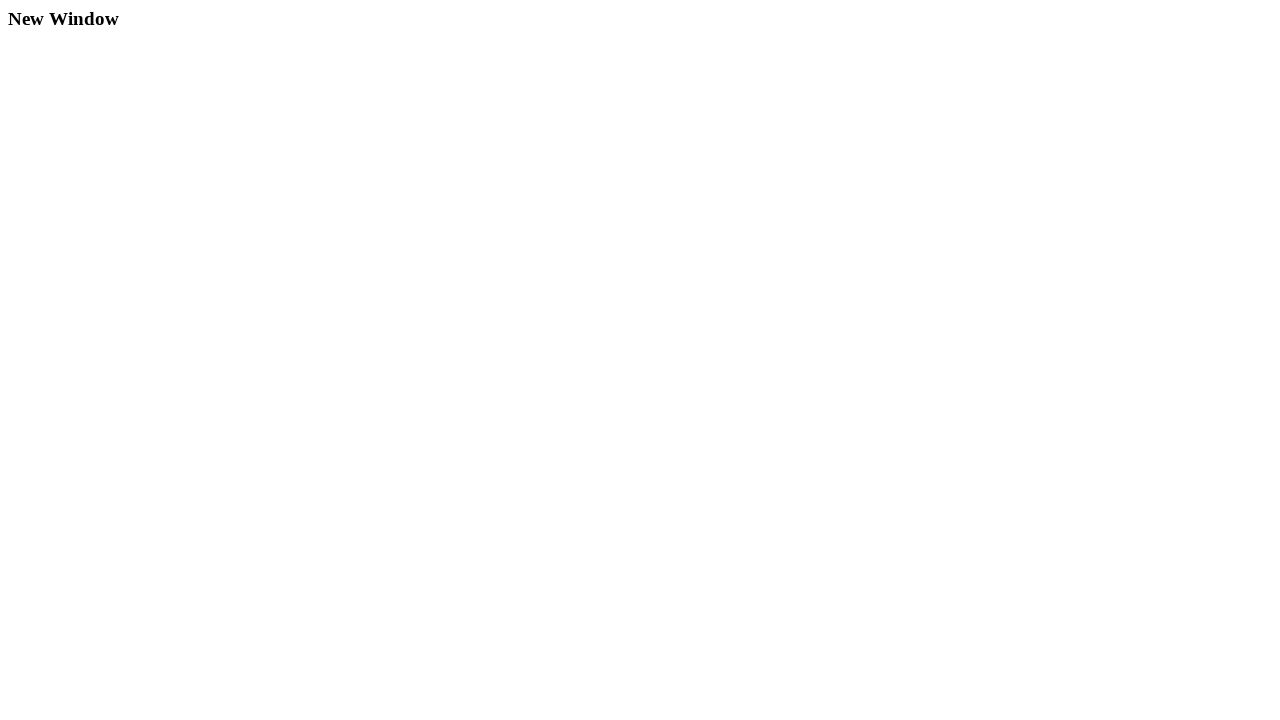

Verified 'New Window' text is present in child window
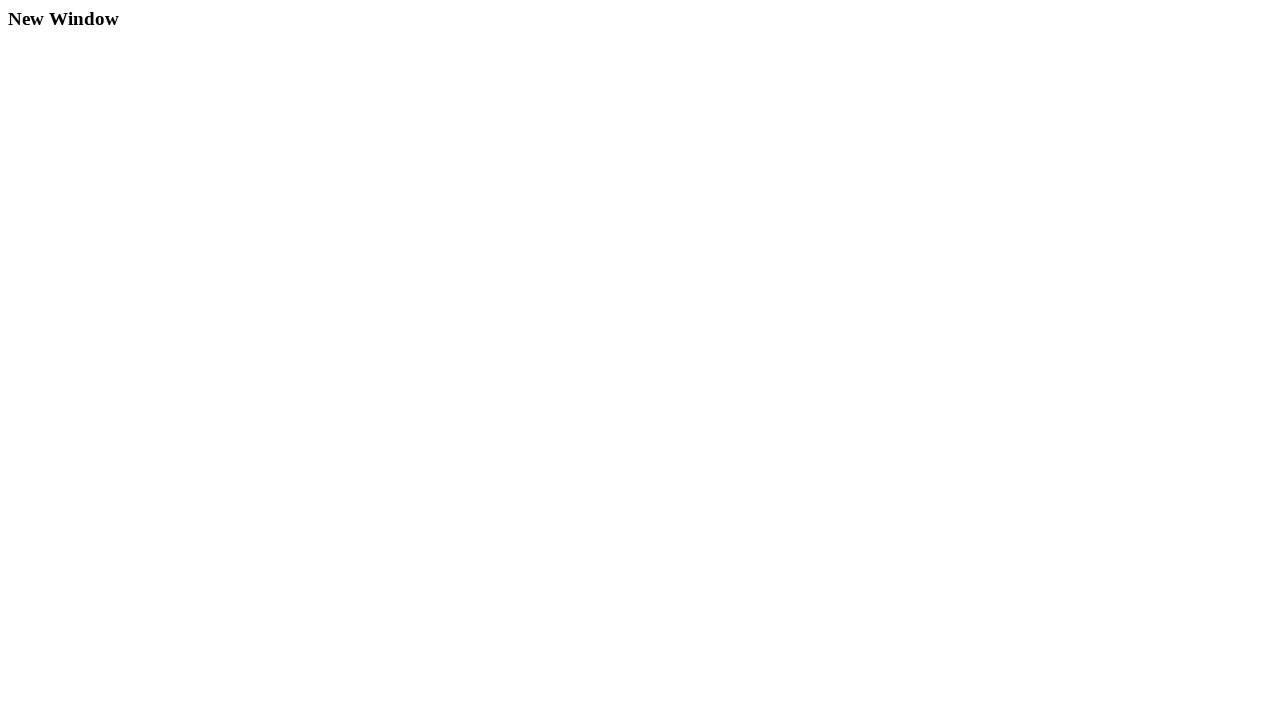

Switched back to parent window and verified 'Opening a new window' text
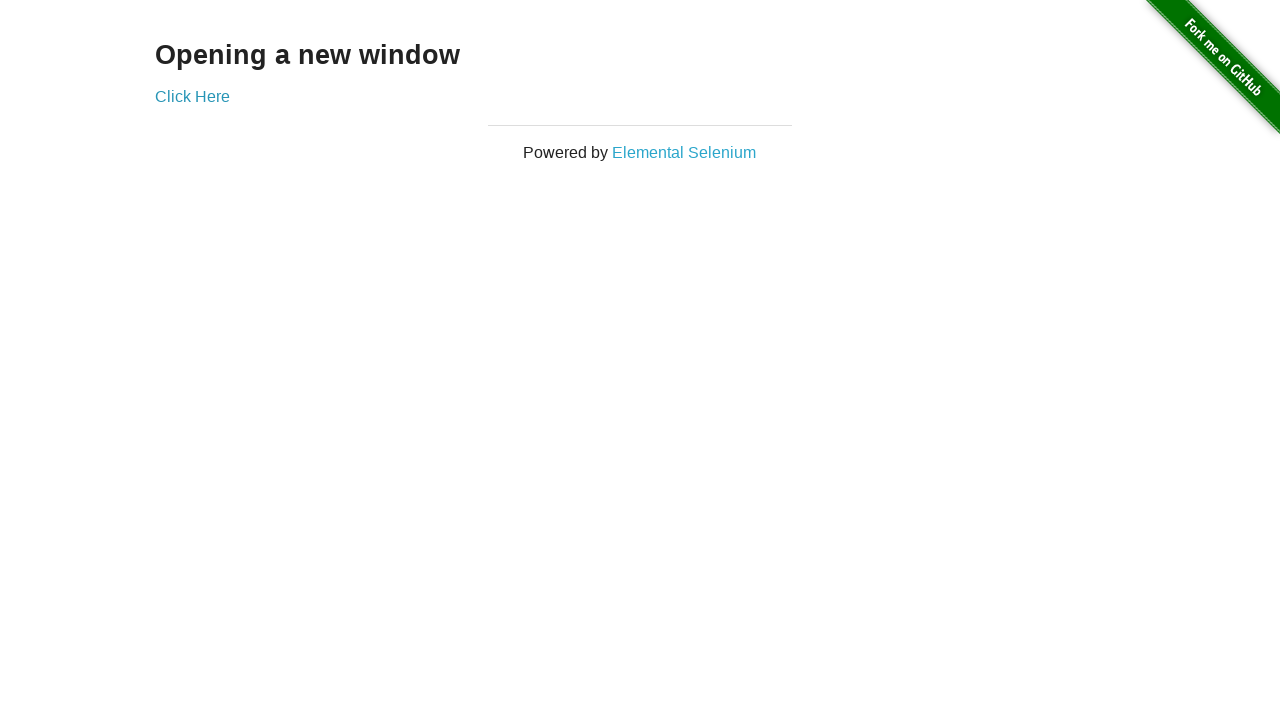

Closed the child window
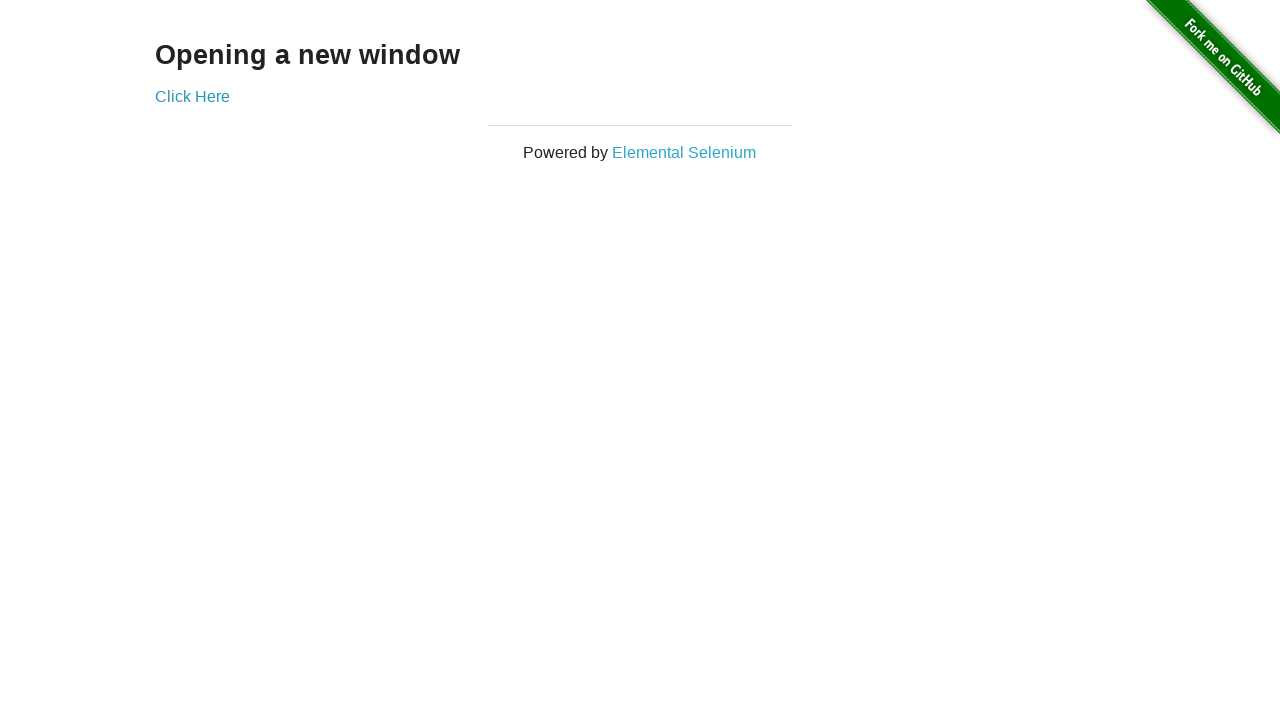

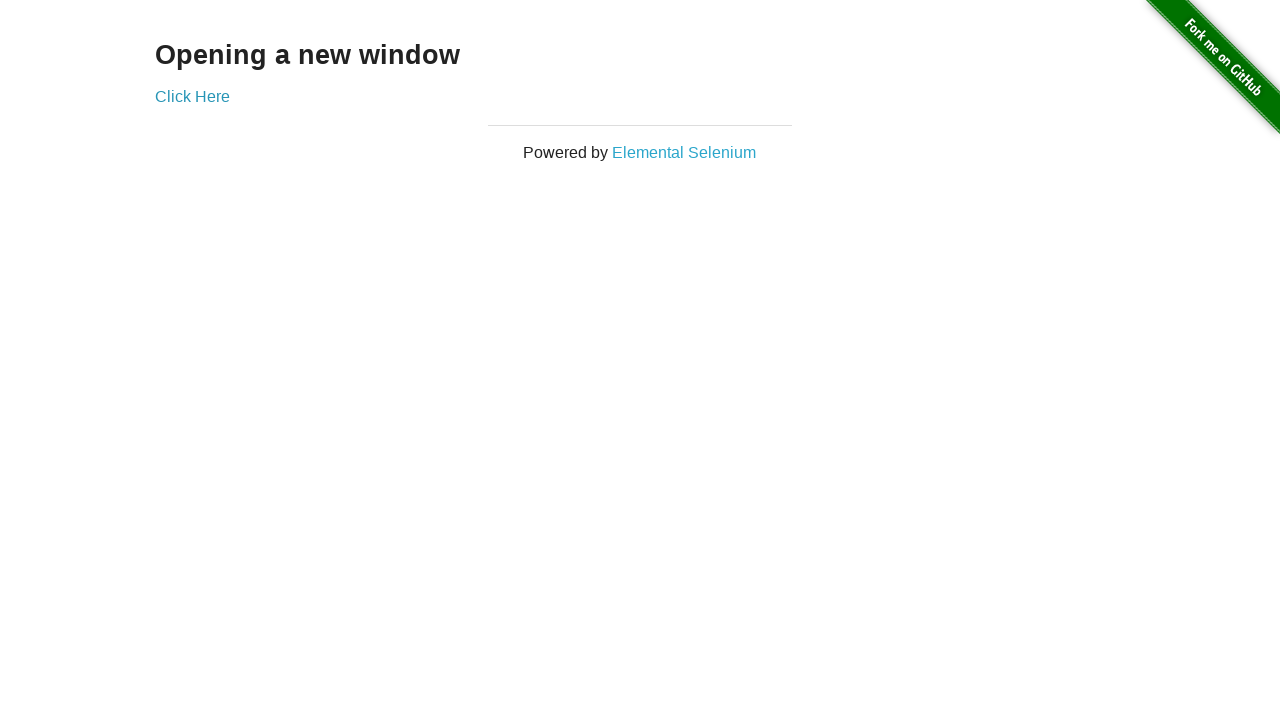